Tests browser navigation commands by navigating to two different websites, then using back and forward navigation to verify the browser history works correctly.

Starting URL: https://demo.nopcommerce.com/

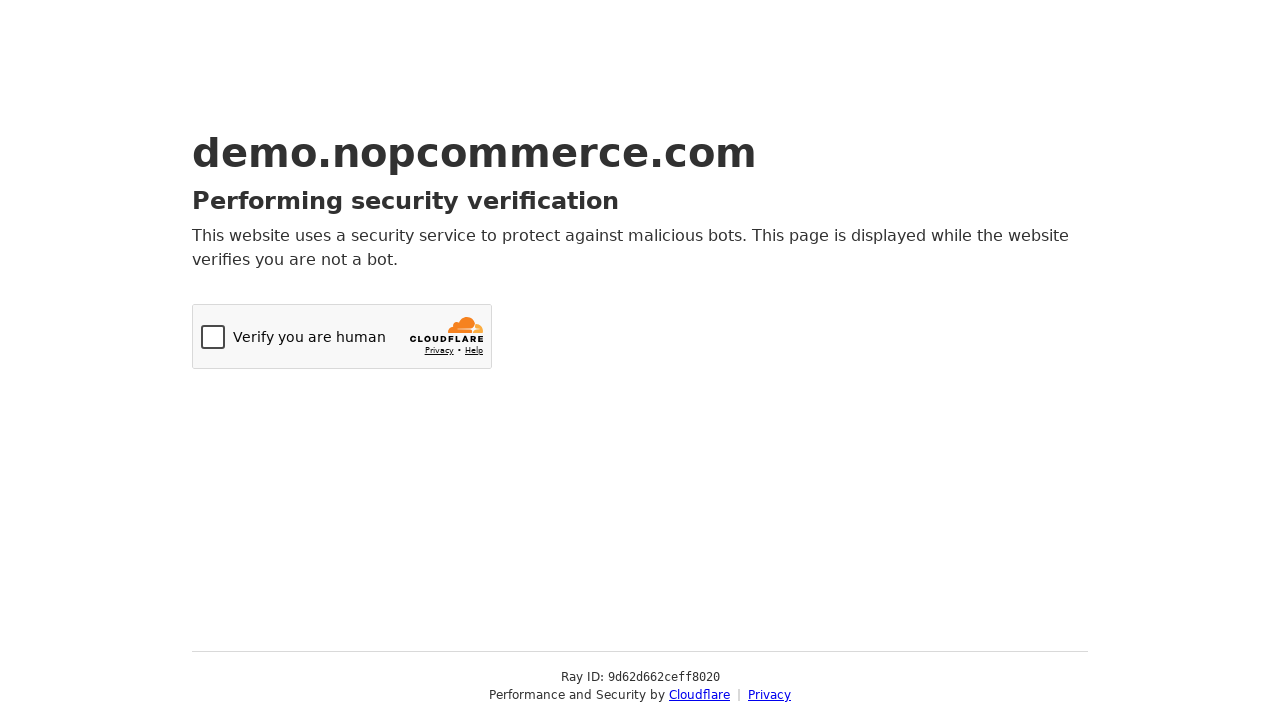

Navigated to testautomationpractice.blogspot.com
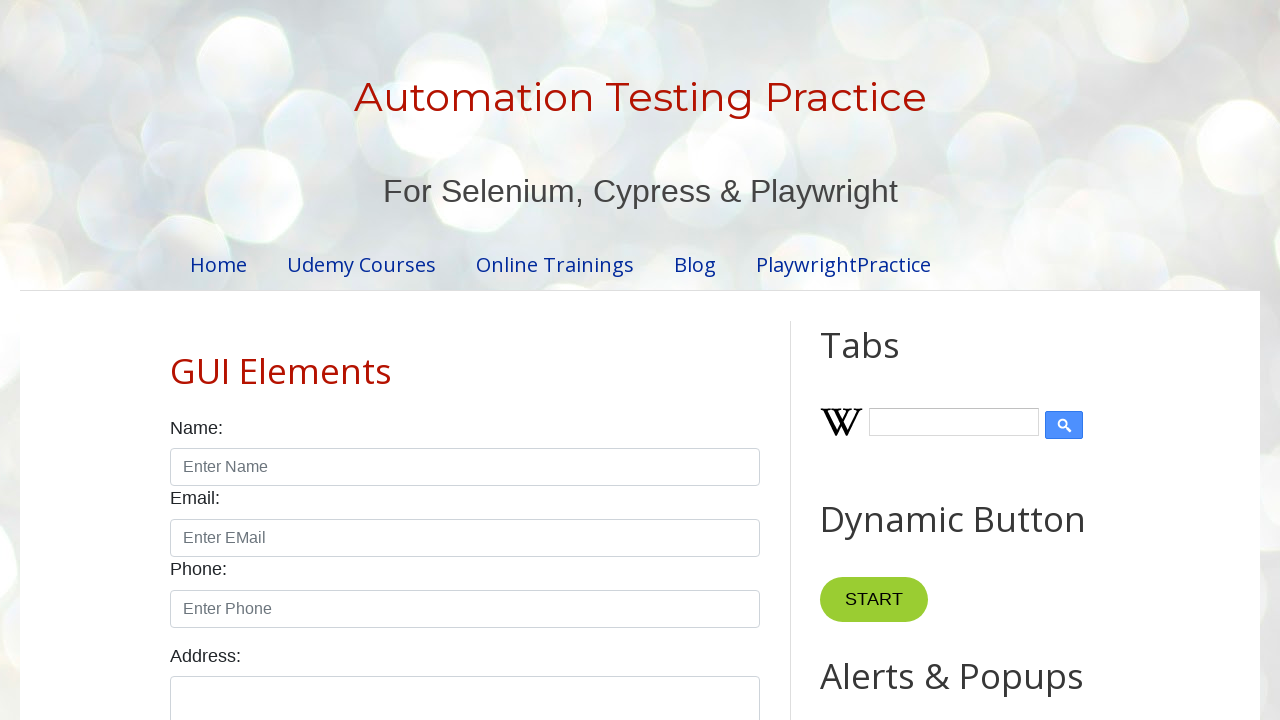

Navigated back to previous page using browser back button
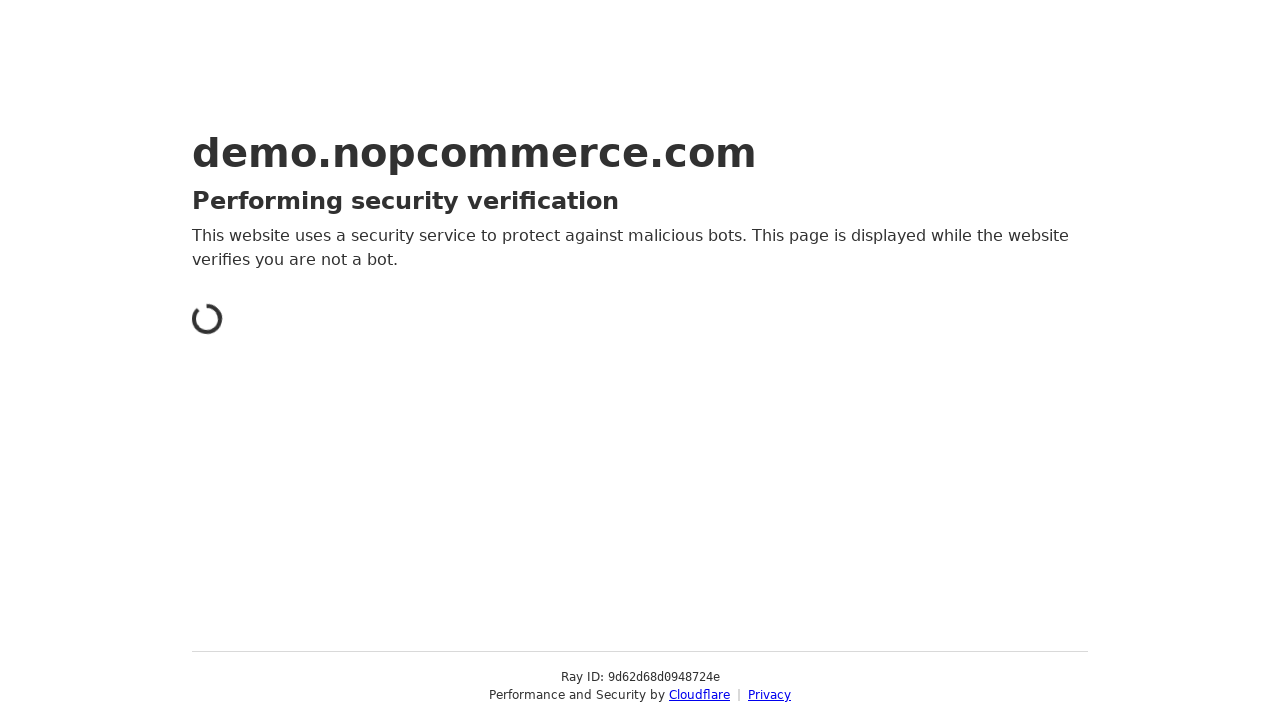

Verified browser navigated back to demo.nopcommerce.com
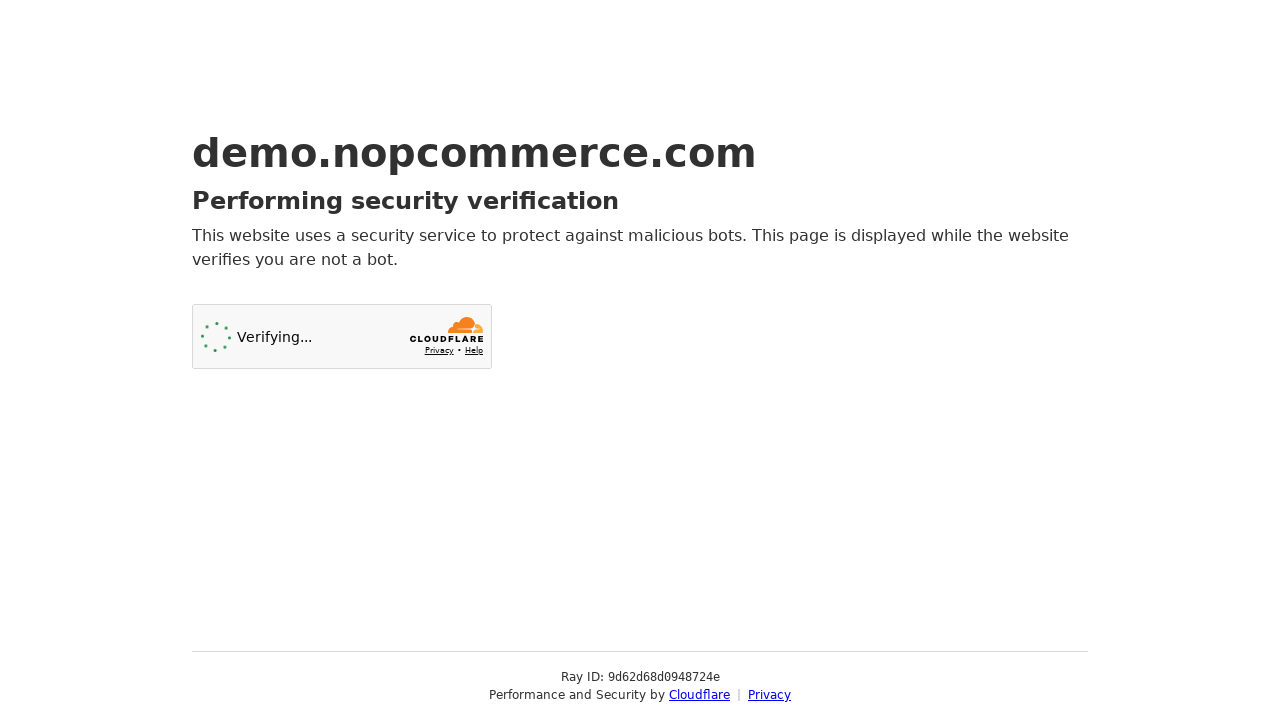

Navigated forward to next page using browser forward button
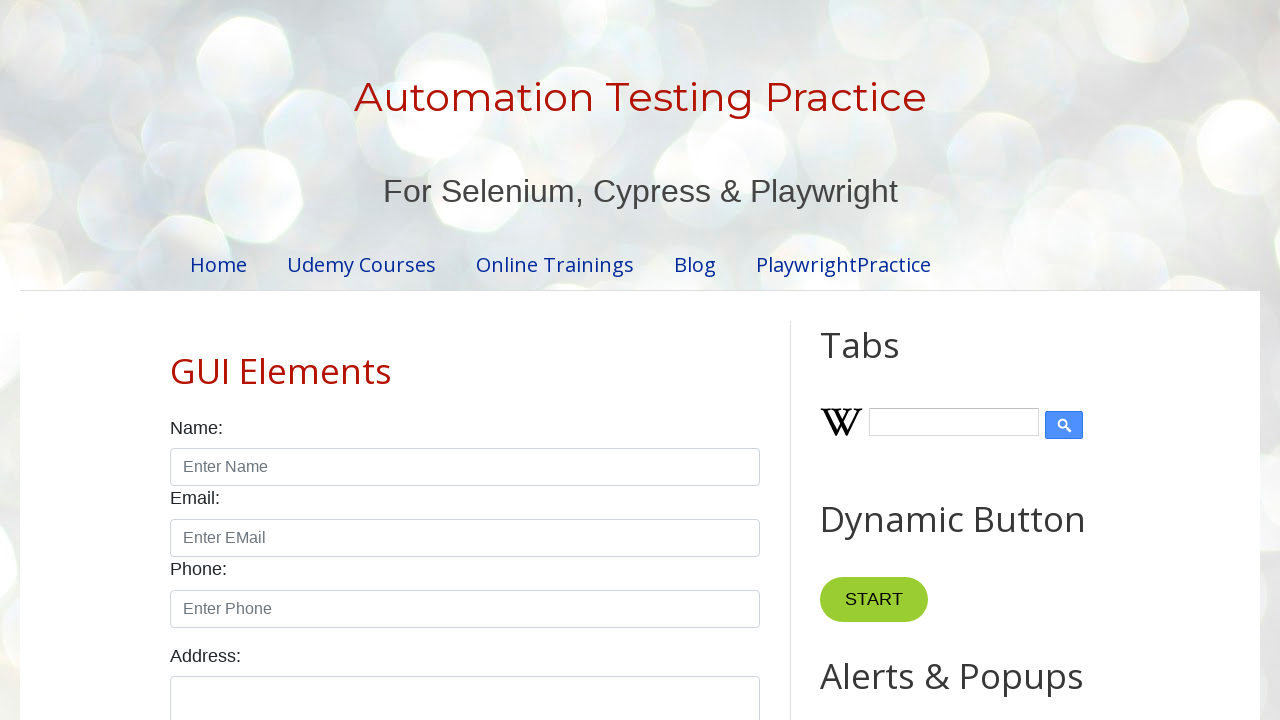

Verified browser navigated forward to testautomationpractice.blogspot.com
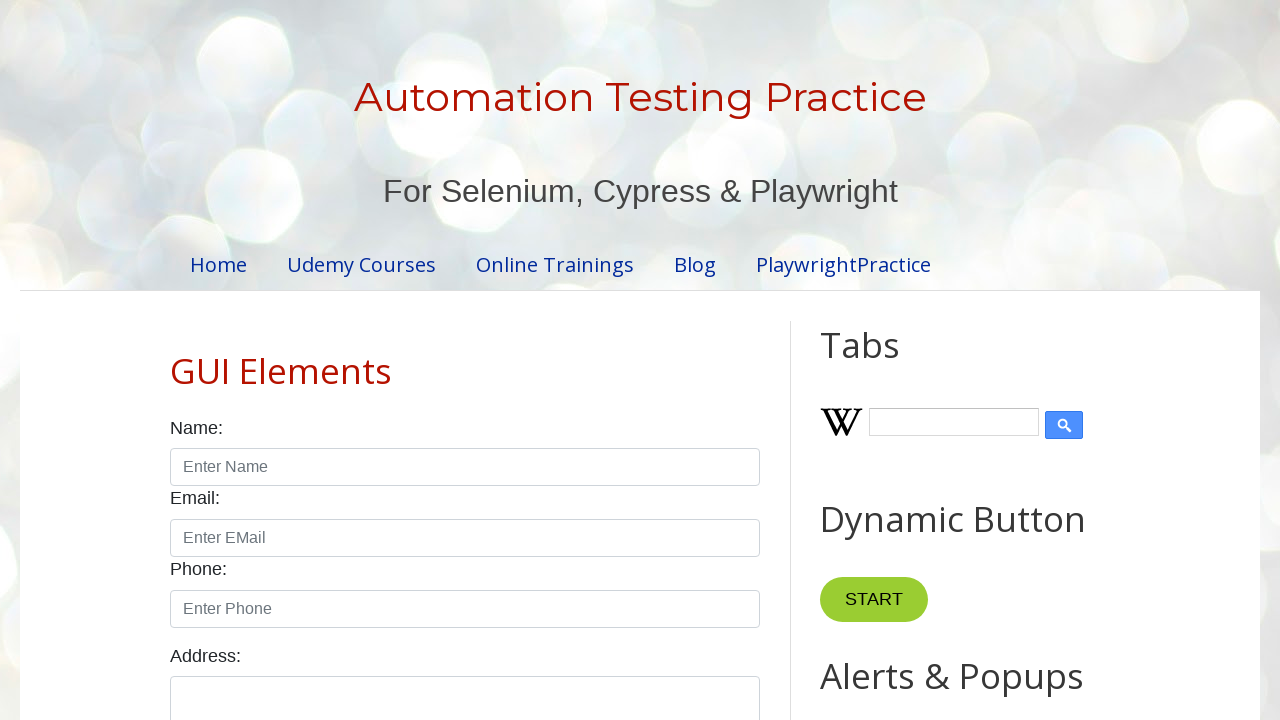

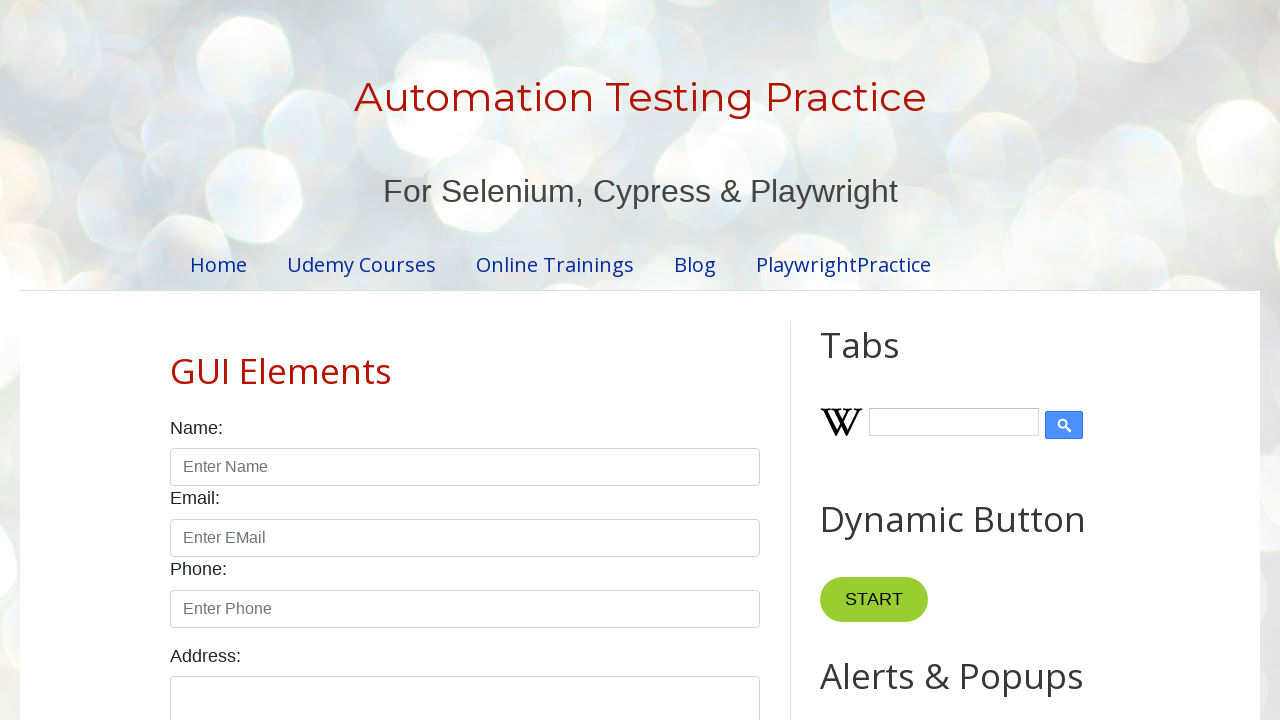